Clicks on the 'Phones' category link on the homepage

Starting URL: https://demoblaze.com/index.html

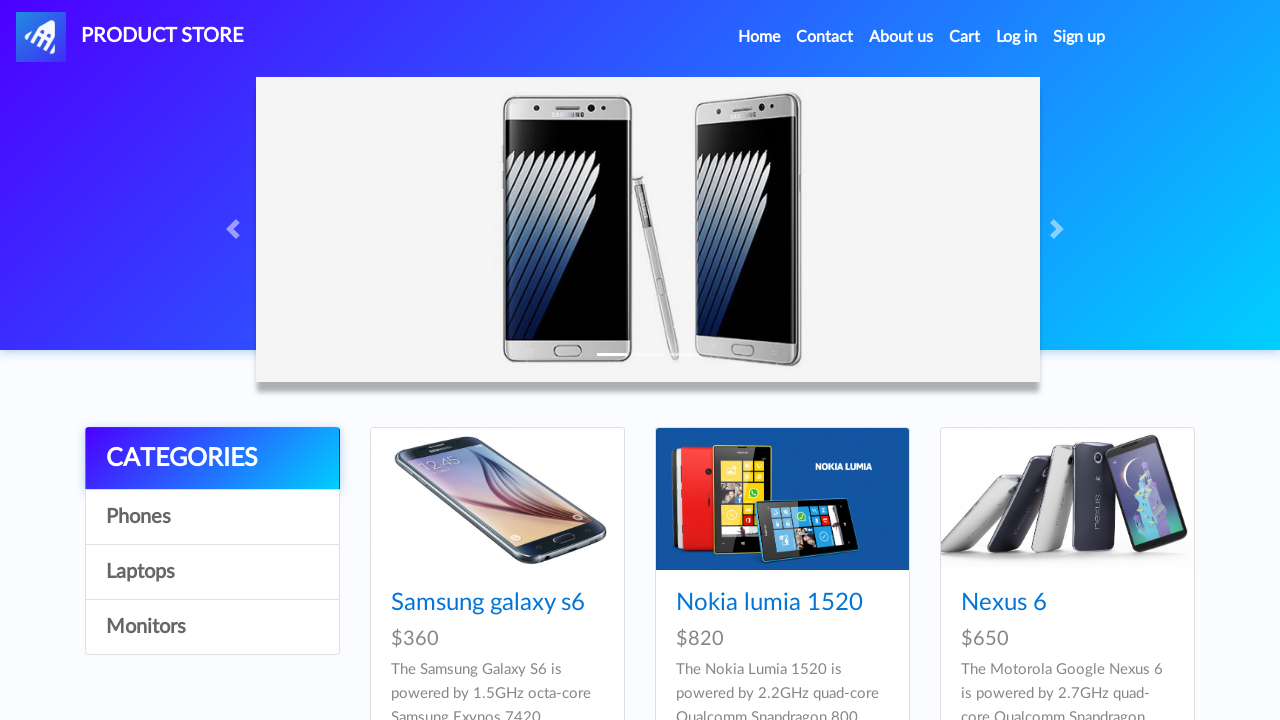

Clicked on the 'Phones' category link on the homepage at (212, 517) on text=Phones
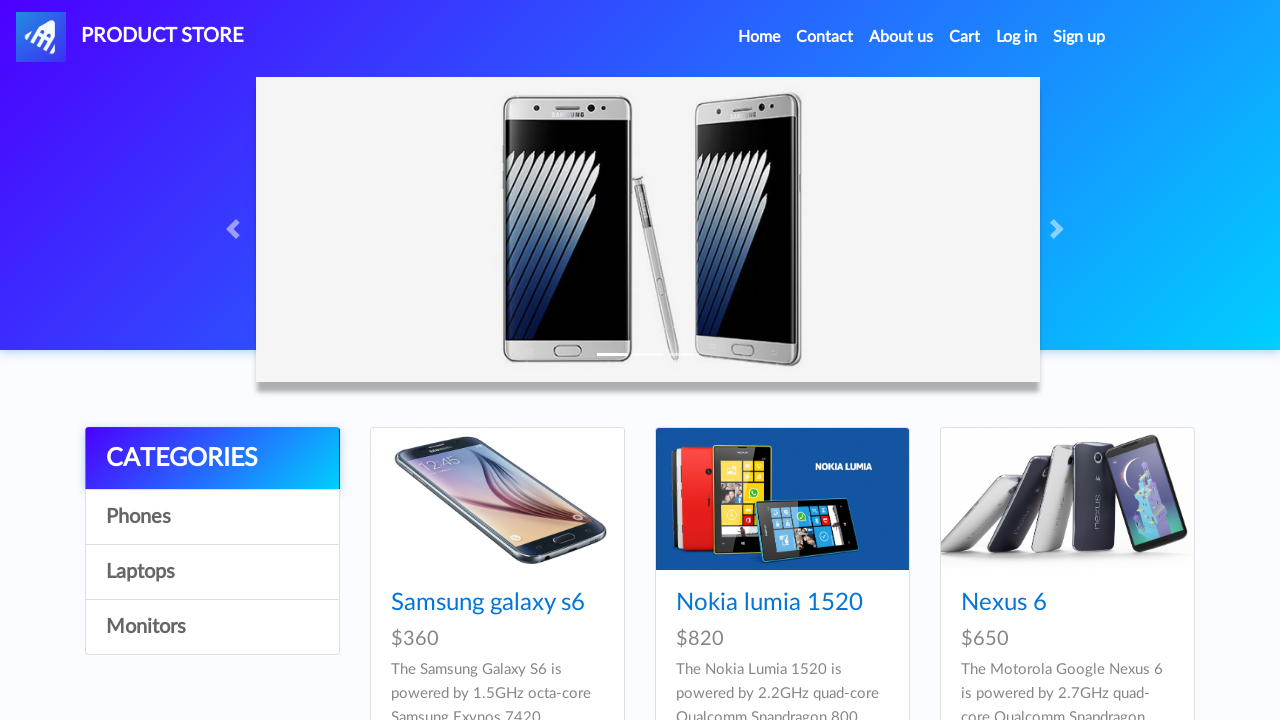

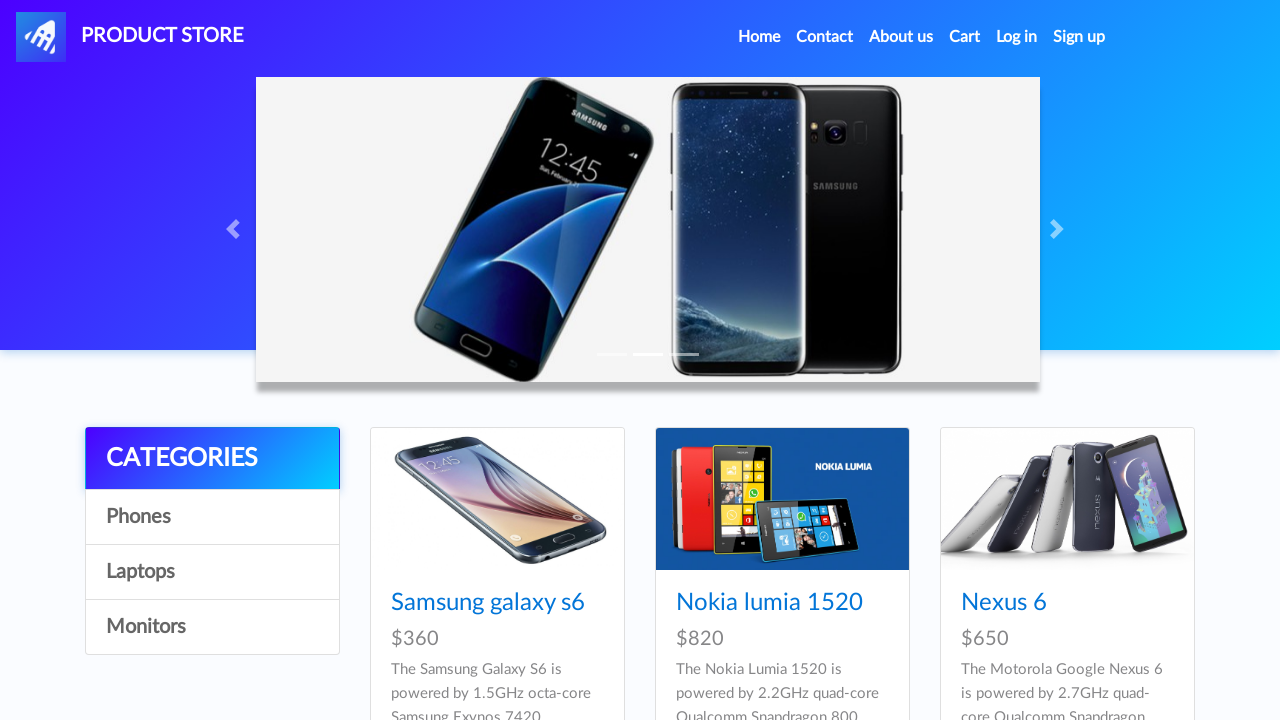